Navigates to the automation testing website and scrolls down the page by 200 pixels using JavaScript execution

Starting URL: https://www.automationtesting.co.uk

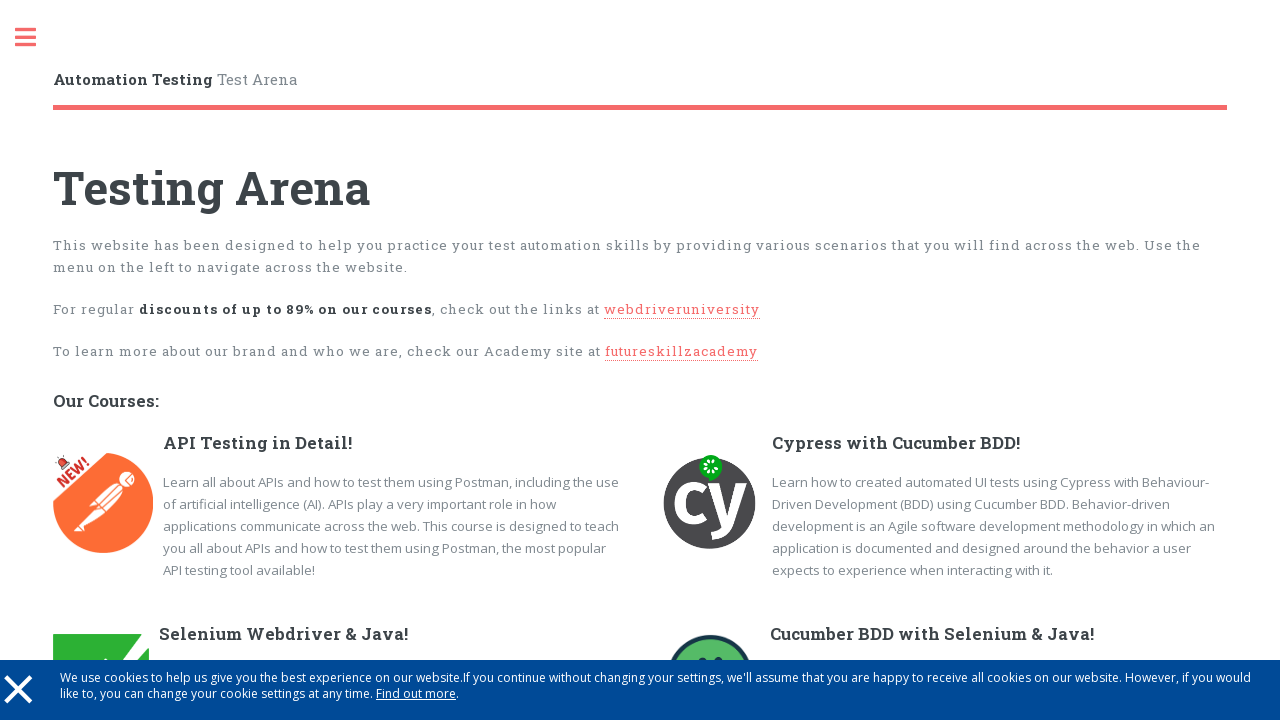

Navigated to https://www.automationtesting.co.uk
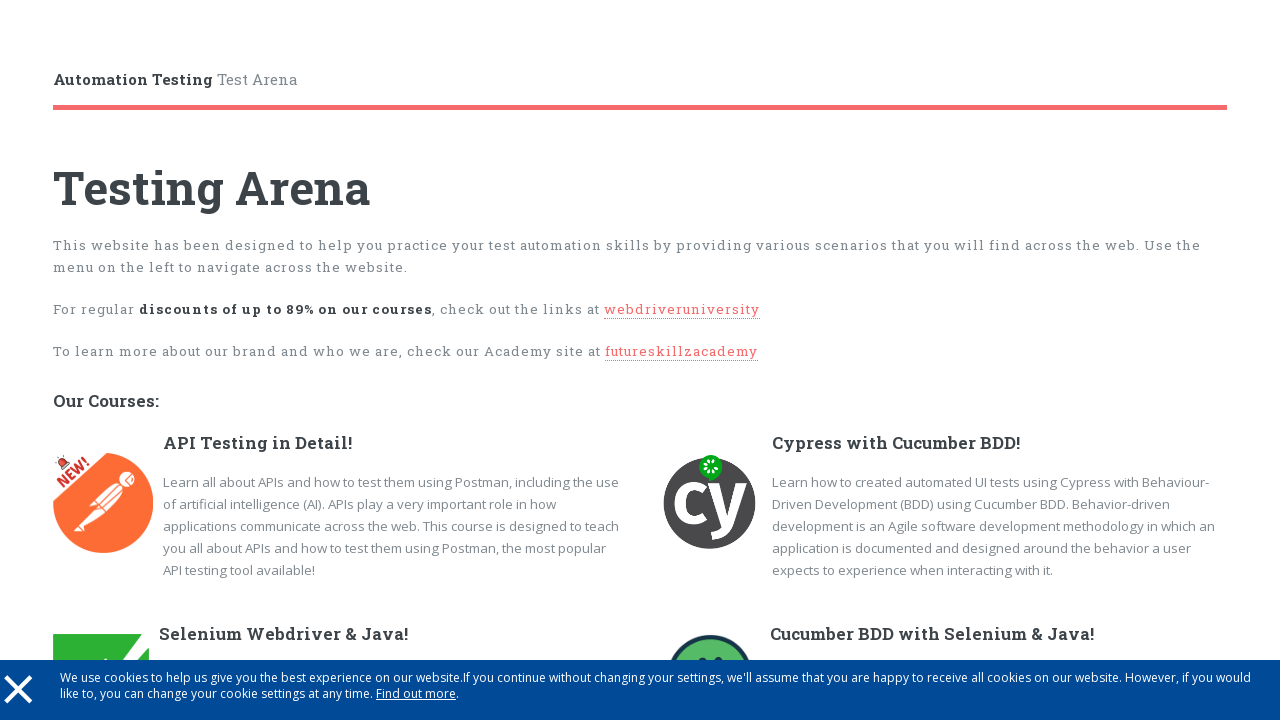

Scrolled down the page by 200 pixels using JavaScript execution
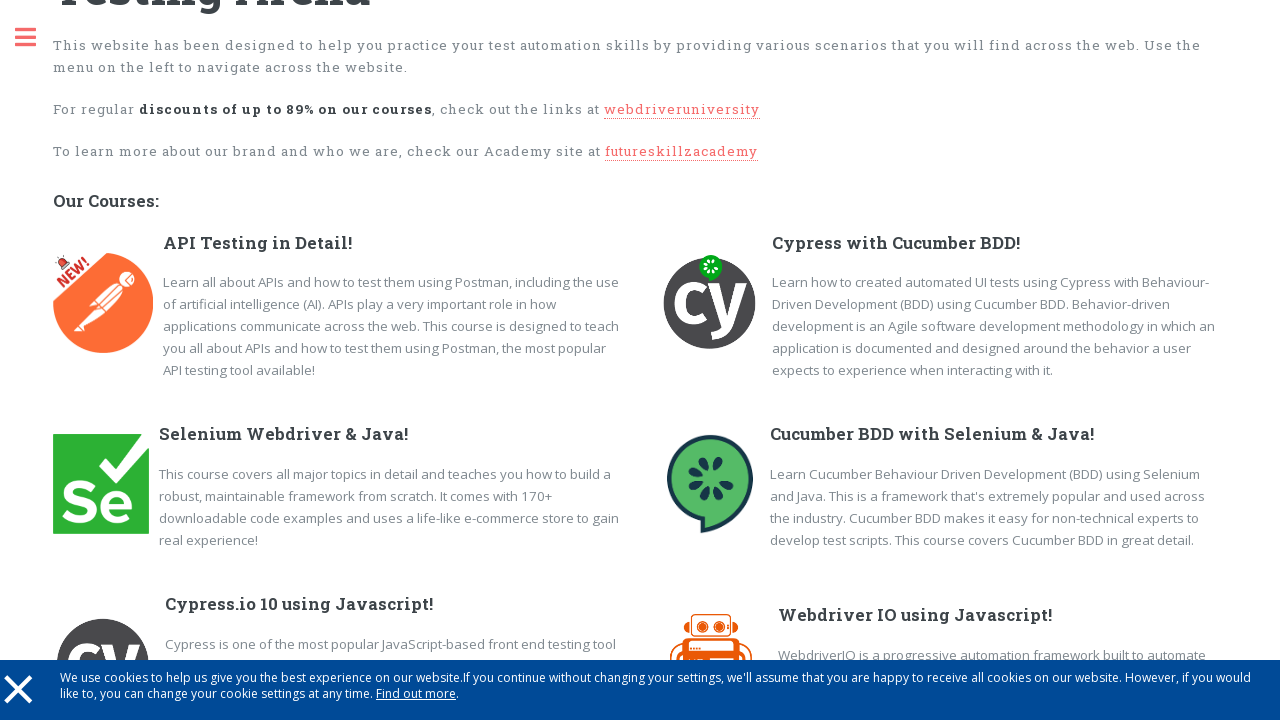

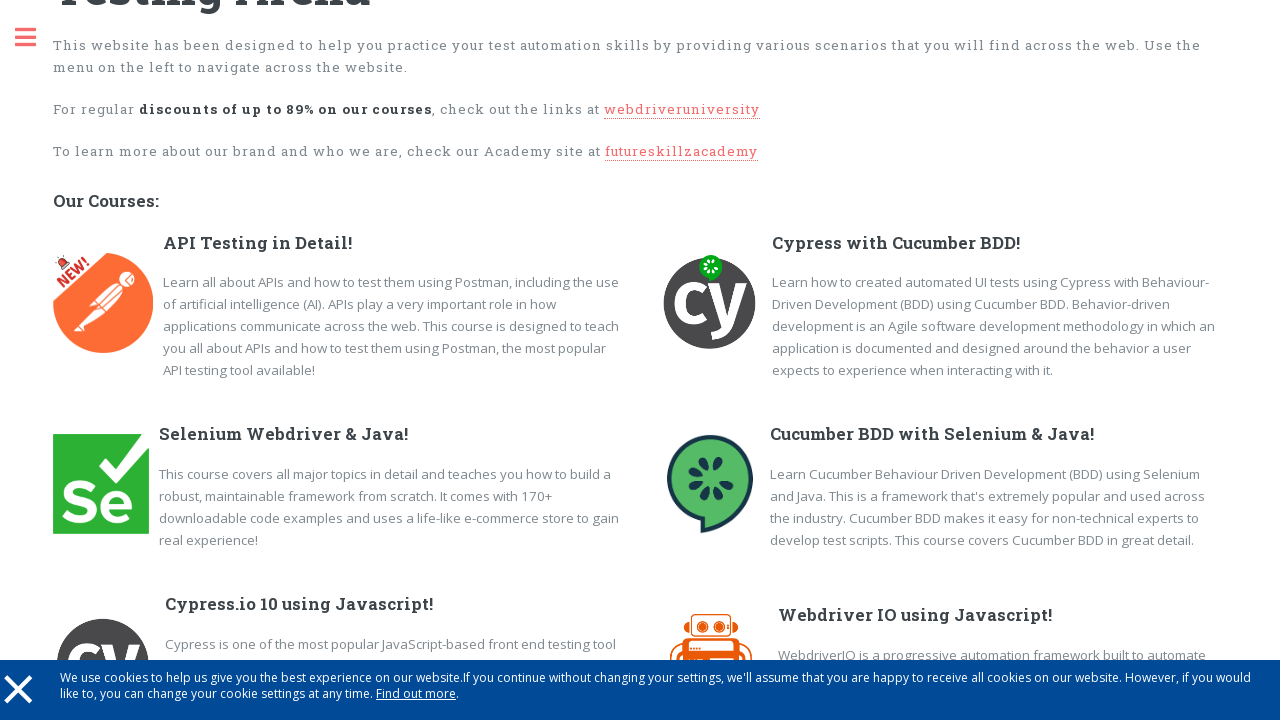